Completes the RPA Challenge by filling in person details (first name, last name, role, company, address, email, phone) into a dynamic form and submitting multiple entries.

Starting URL: http://www.rpachallenge.com/

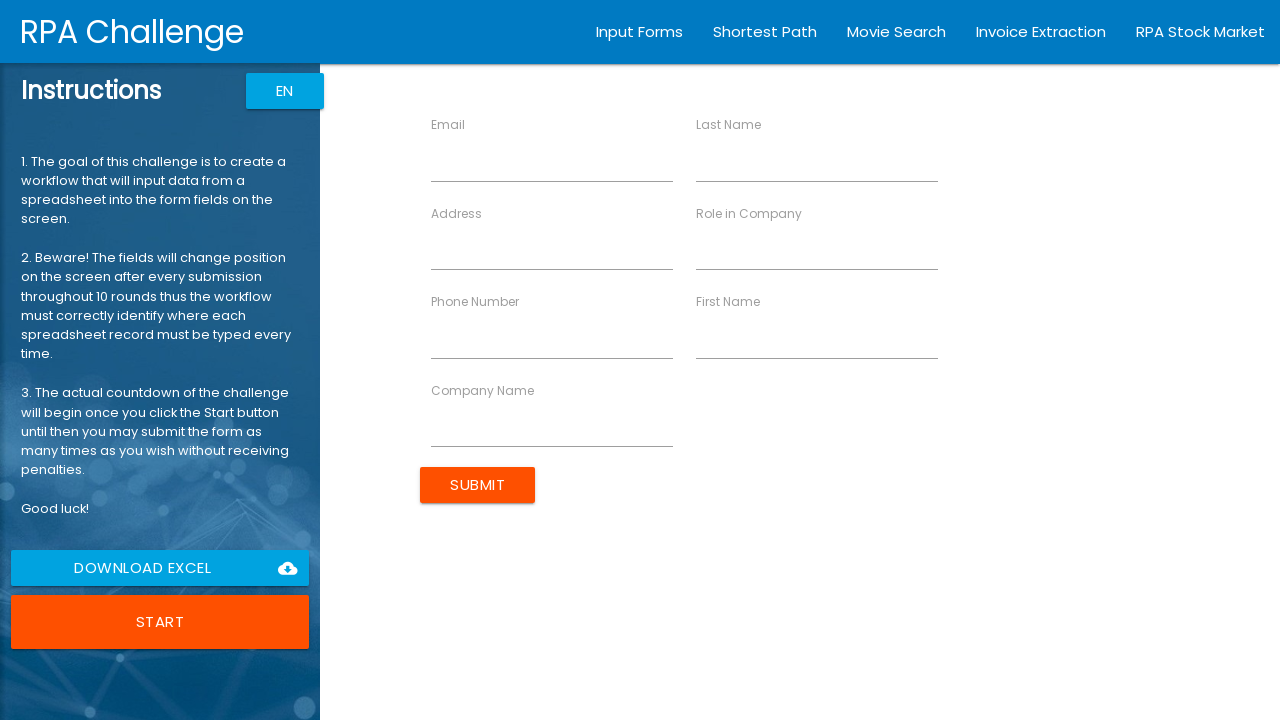

Filled First Name field with 'John' on //div//label[contains(text(), 'First Name')]//following-sibling::input
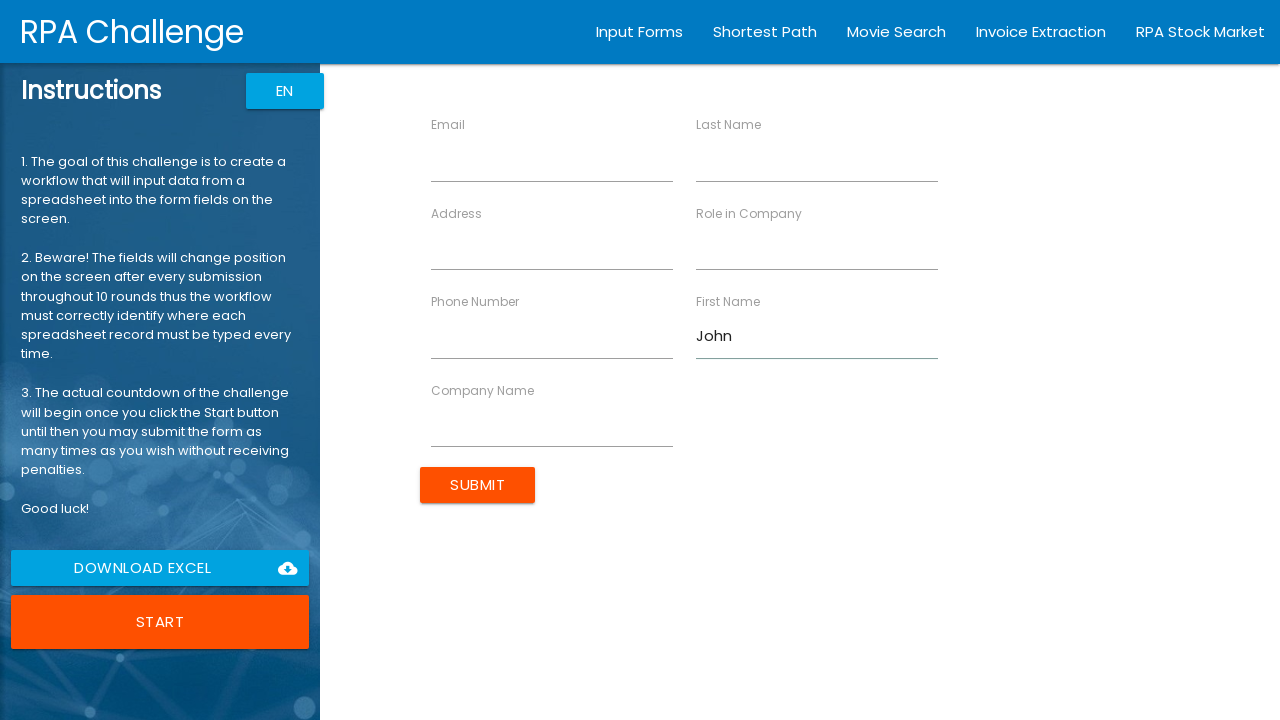

Filled Last Name field with 'Smith' on //div//label[contains(text(), 'Last Name')]//following-sibling::input
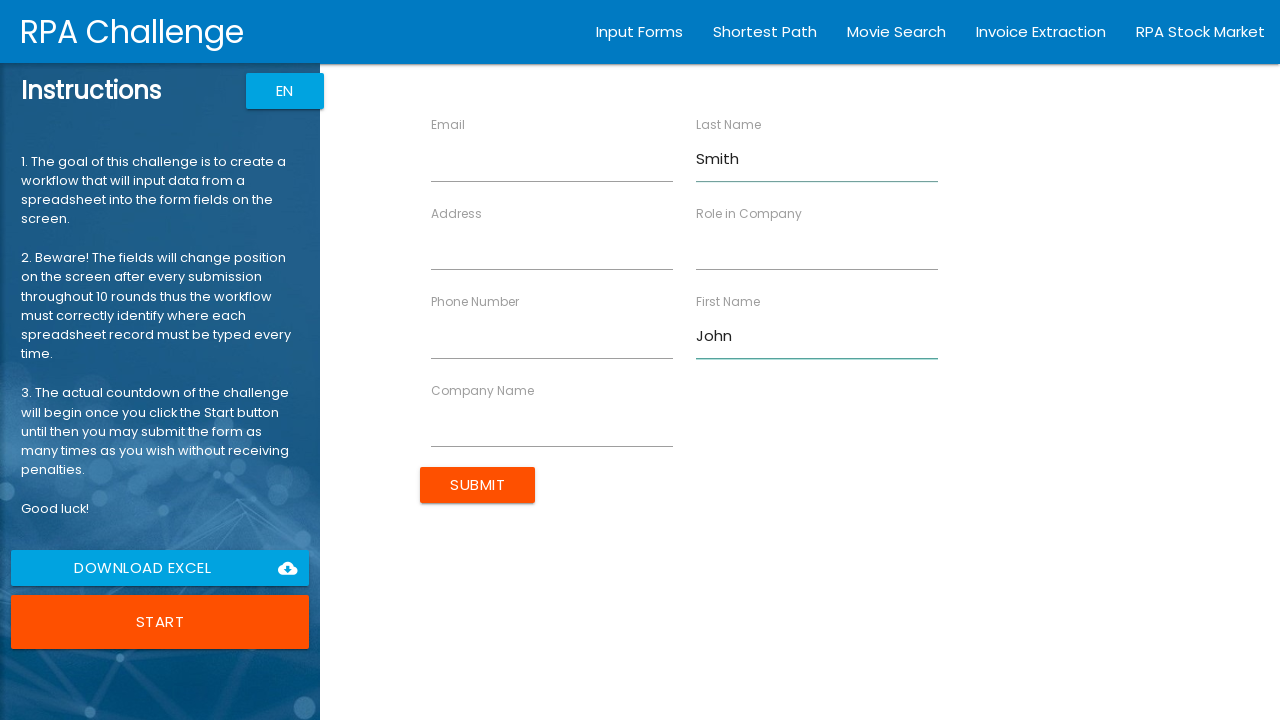

Filled Role field with 'Software Engineer' on //div//label[contains(text(), 'Role')]//following-sibling::input
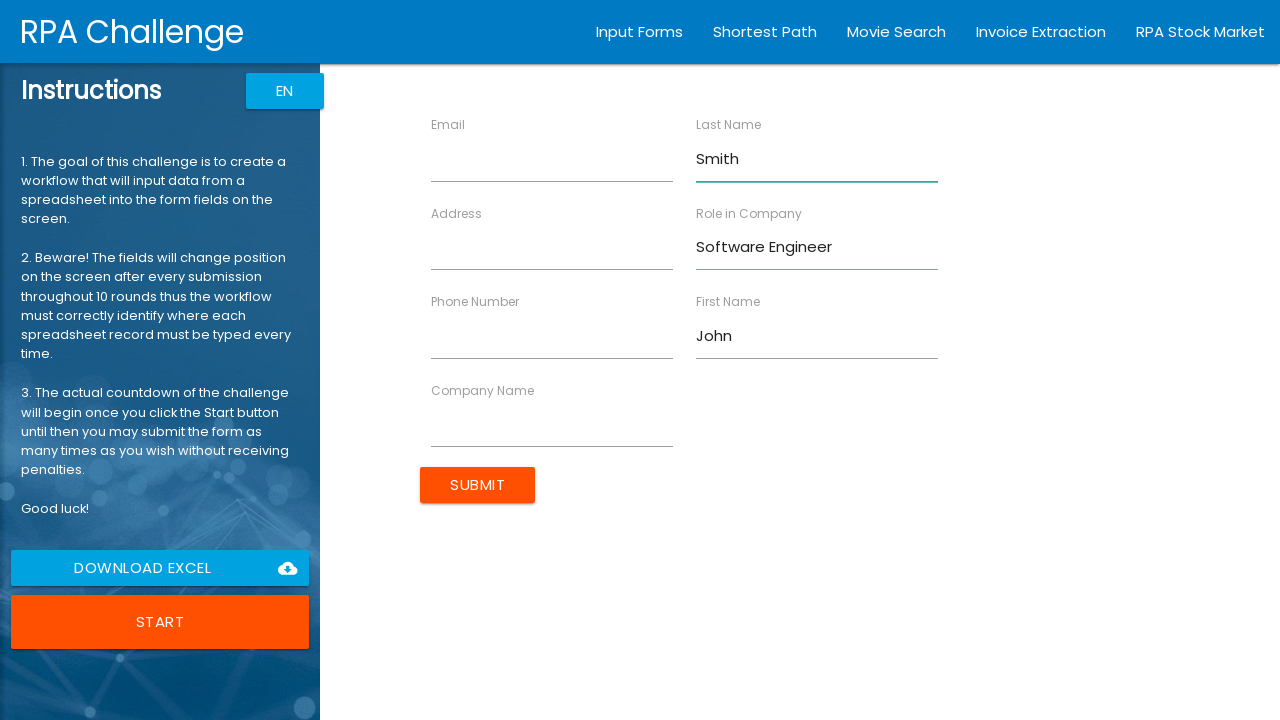

Filled Company Name field with 'TechCorp' on //div//label[contains(text(), 'Company Name')]//following-sibling::input
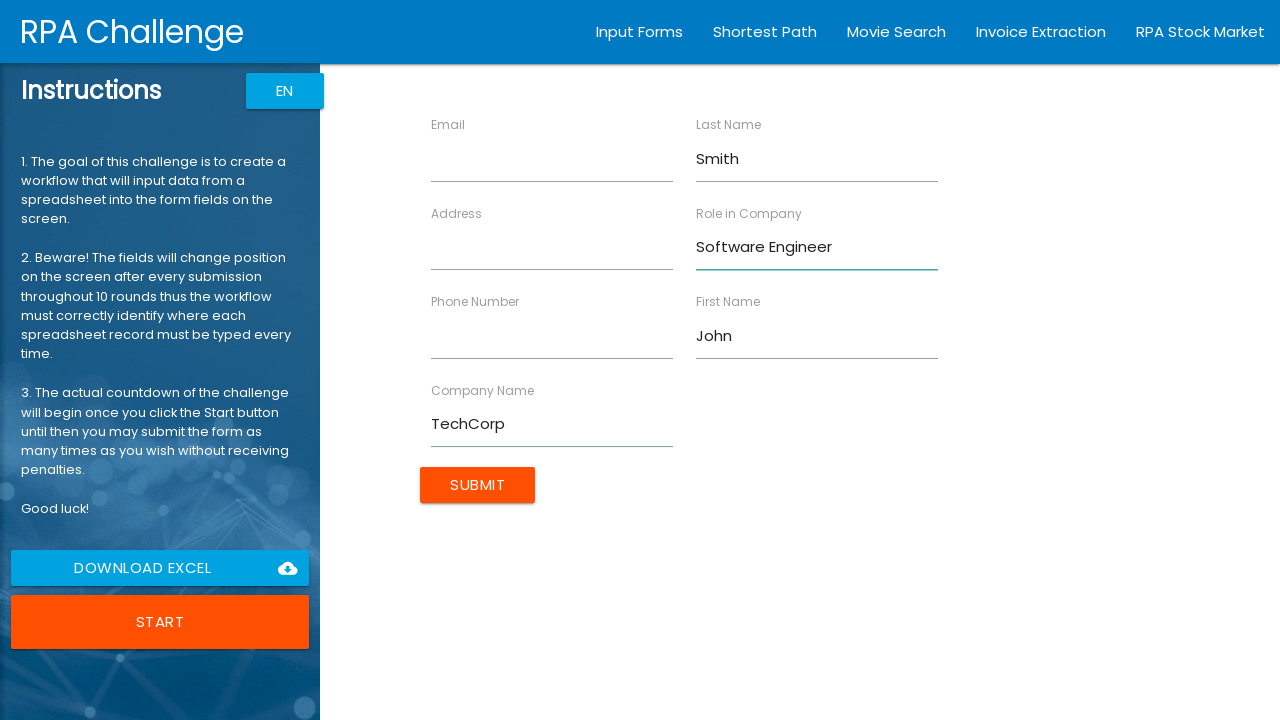

Filled Address field with '123 Main St, Boston MA' on //div//label[contains(text(), 'Address')]//following-sibling::input
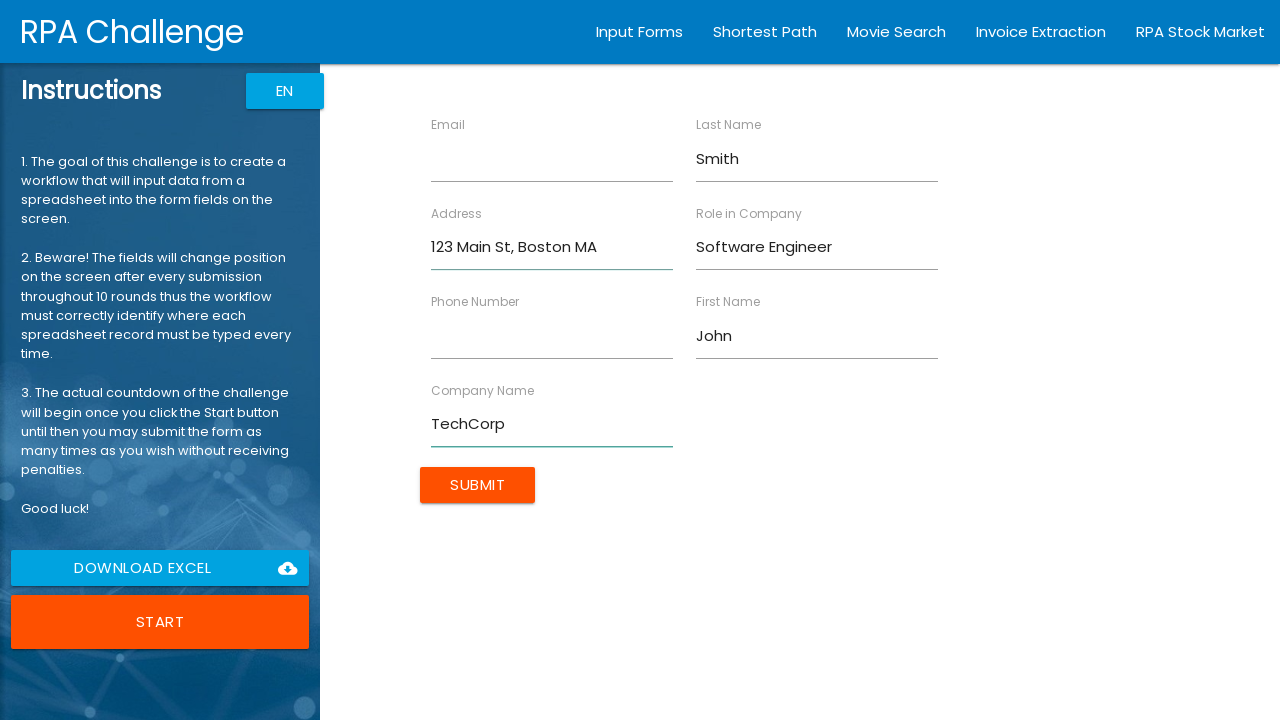

Filled Email field with 'john.smith@techcorp.com' on //div//label[contains(text(), 'Email')]//following-sibling::input
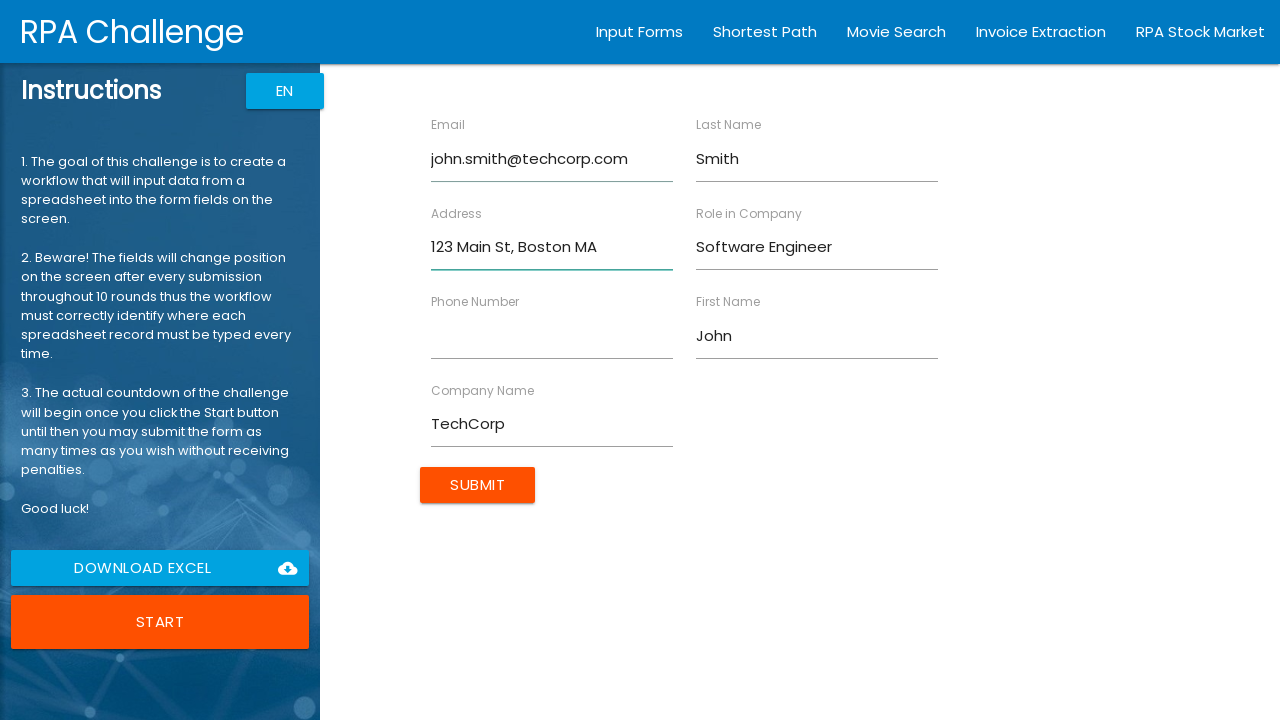

Filled Phone field with '555-123-4567' on //div//label[contains(text(), 'Phone')]//following-sibling::input
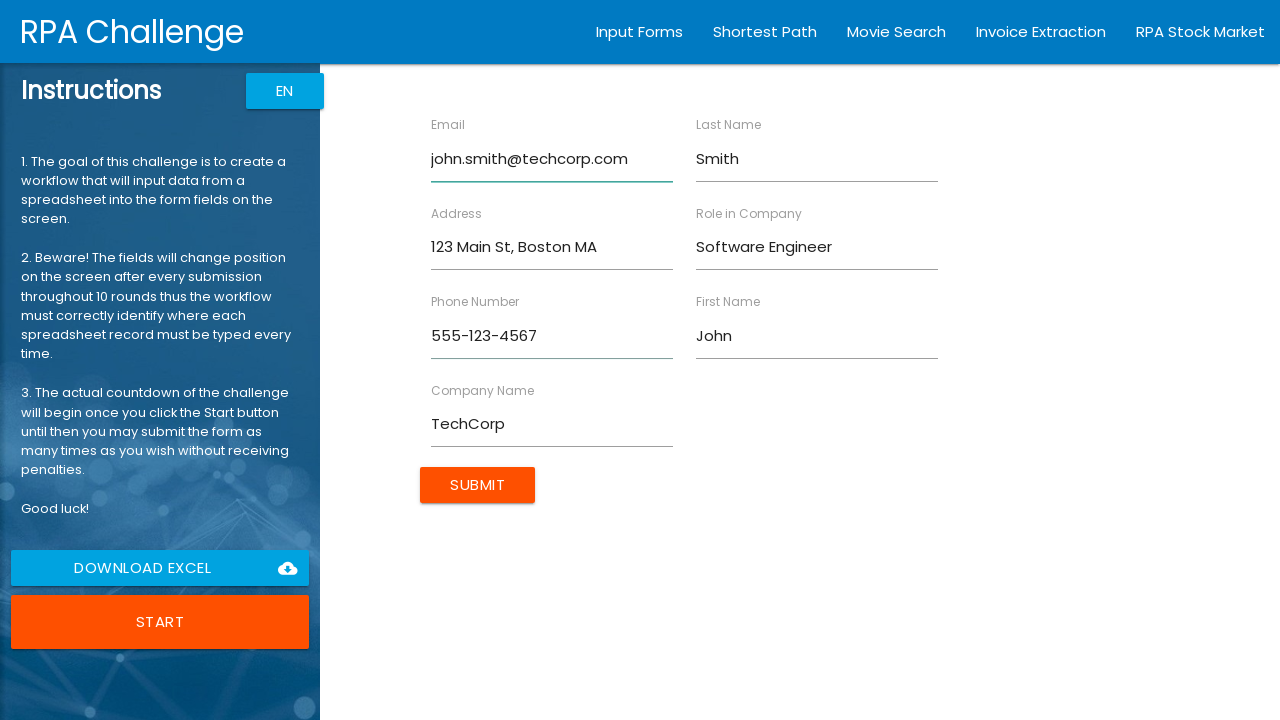

Submitted form for John Smith at (478, 485) on xpath=//form//input[@type='submit']
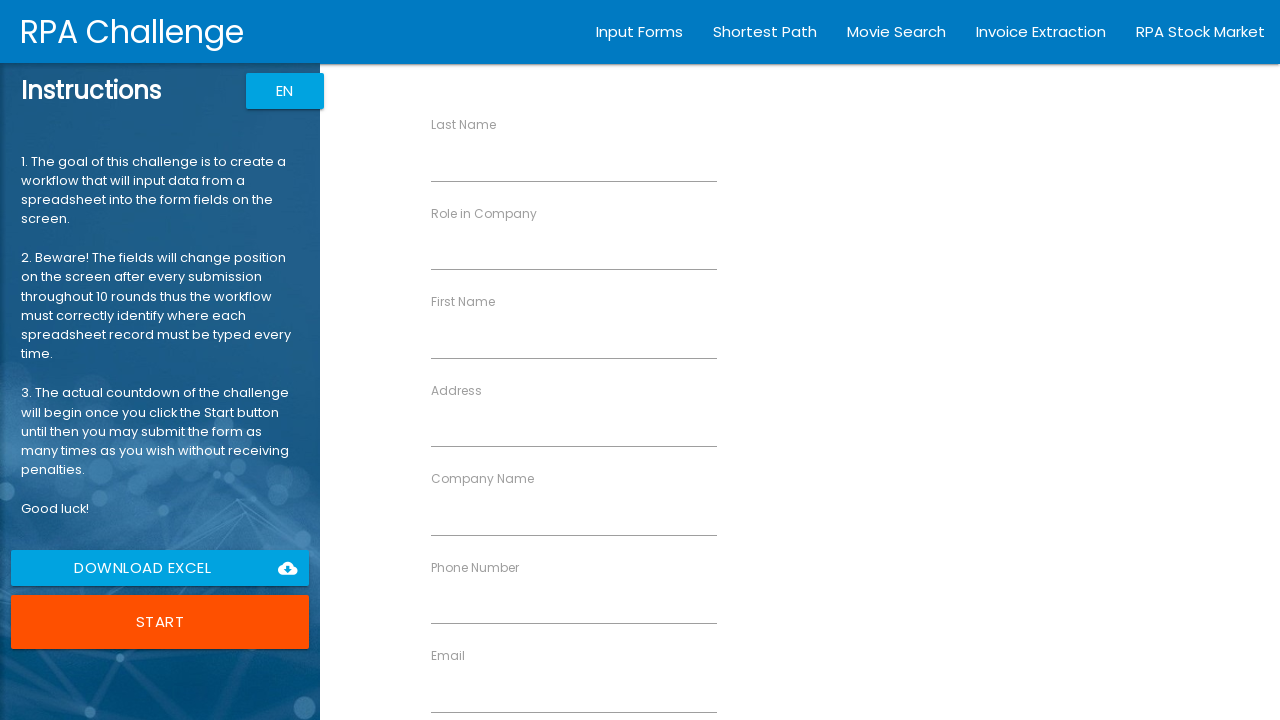

Filled First Name field with 'Sarah' on //div//label[contains(text(), 'First Name')]//following-sibling::input
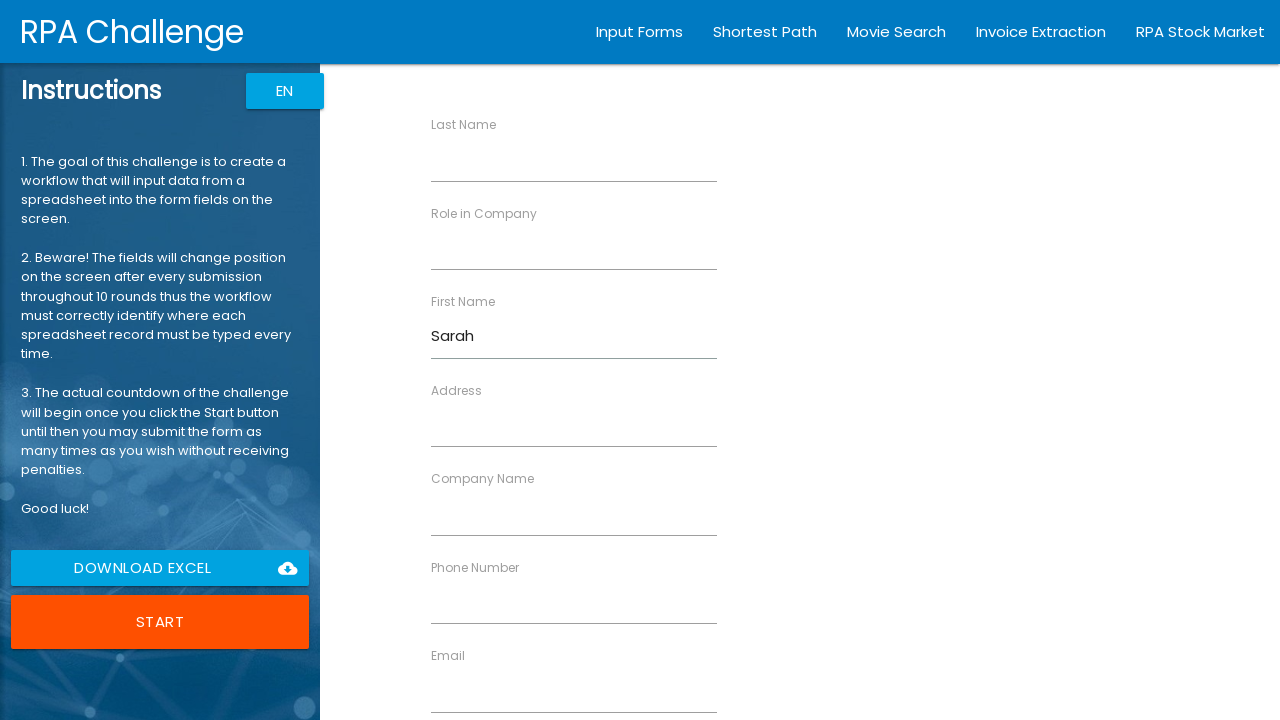

Filled Last Name field with 'Johnson' on //div//label[contains(text(), 'Last Name')]//following-sibling::input
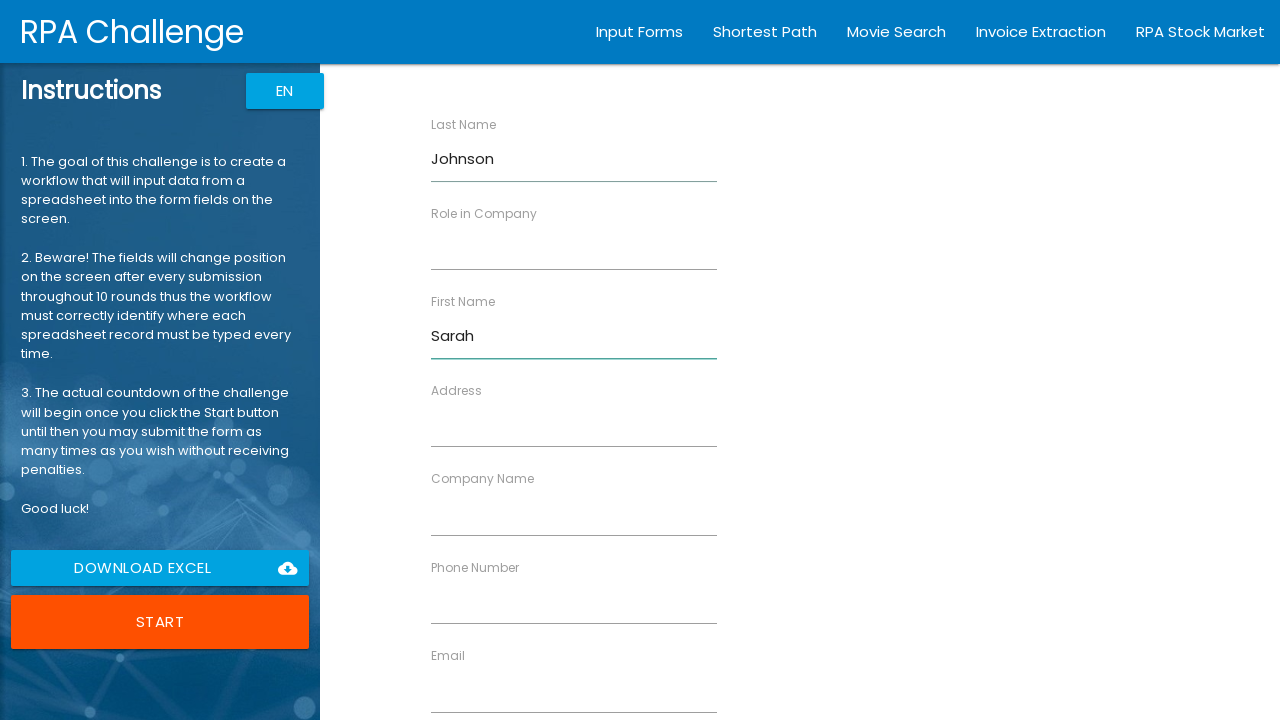

Filled Role field with 'Project Manager' on //div//label[contains(text(), 'Role')]//following-sibling::input
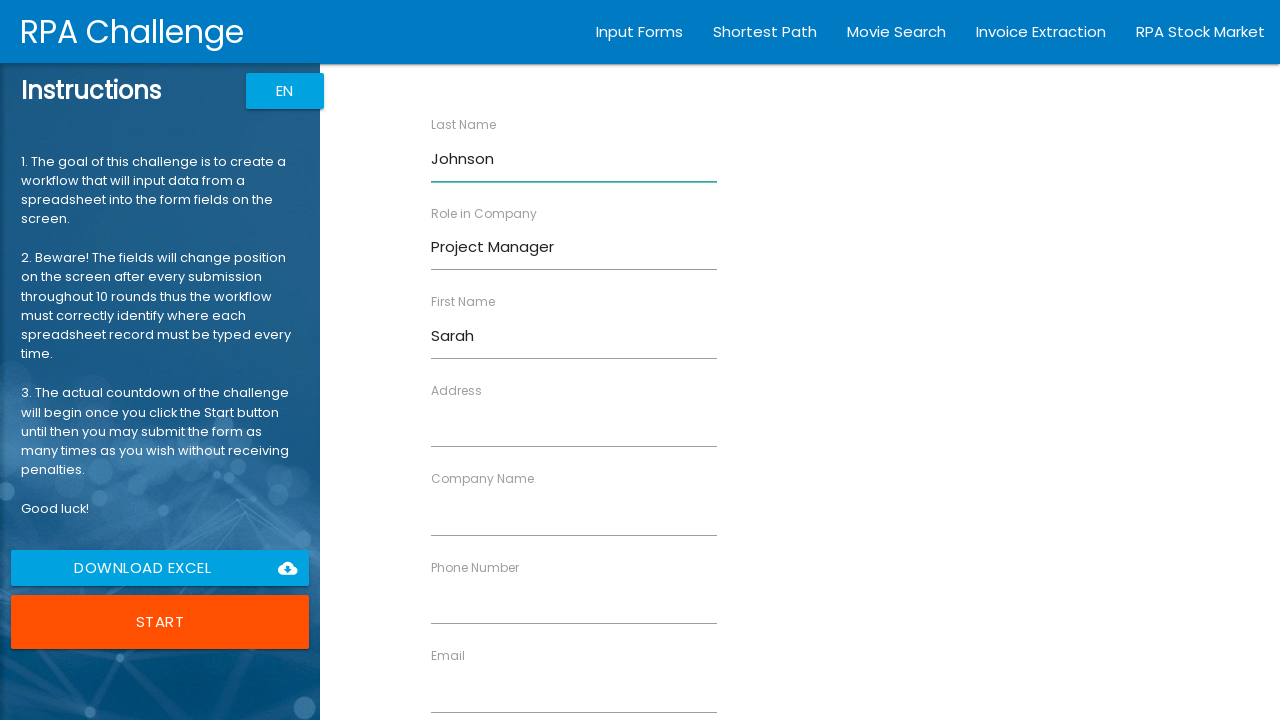

Filled Company Name field with 'GlobalInc' on //div//label[contains(text(), 'Company Name')]//following-sibling::input
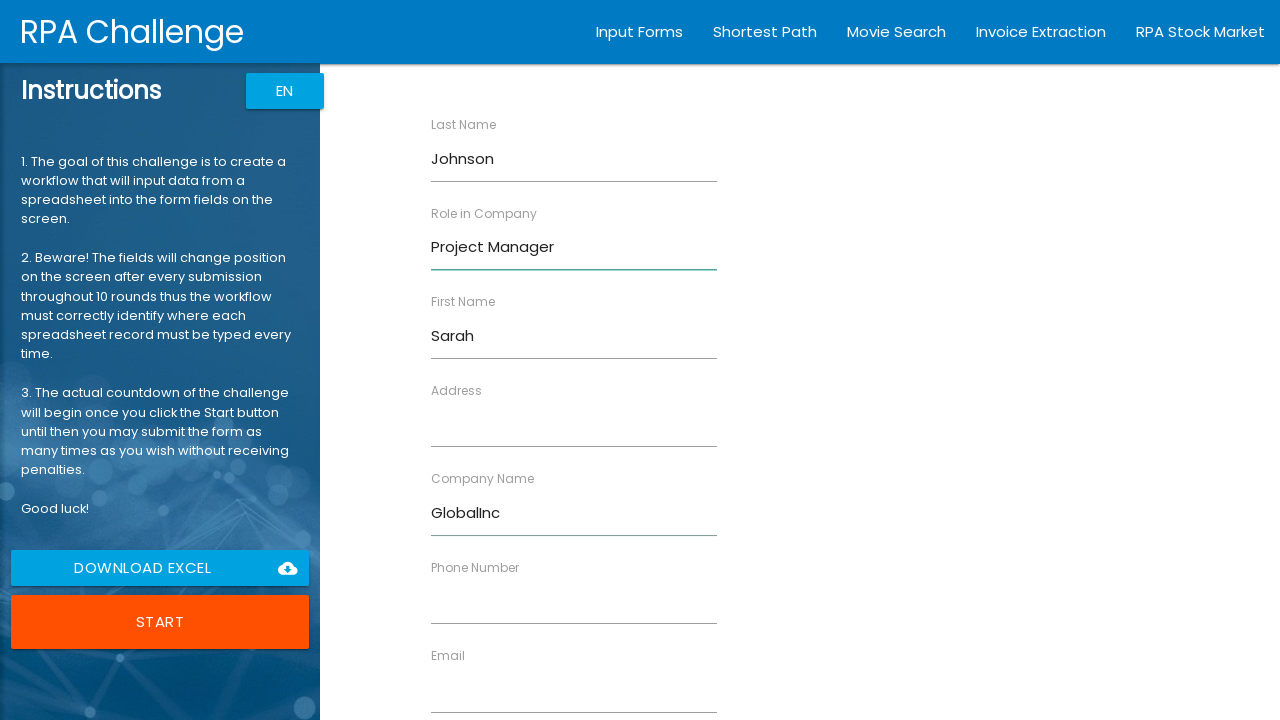

Filled Address field with '456 Oak Ave, Seattle WA' on //div//label[contains(text(), 'Address')]//following-sibling::input
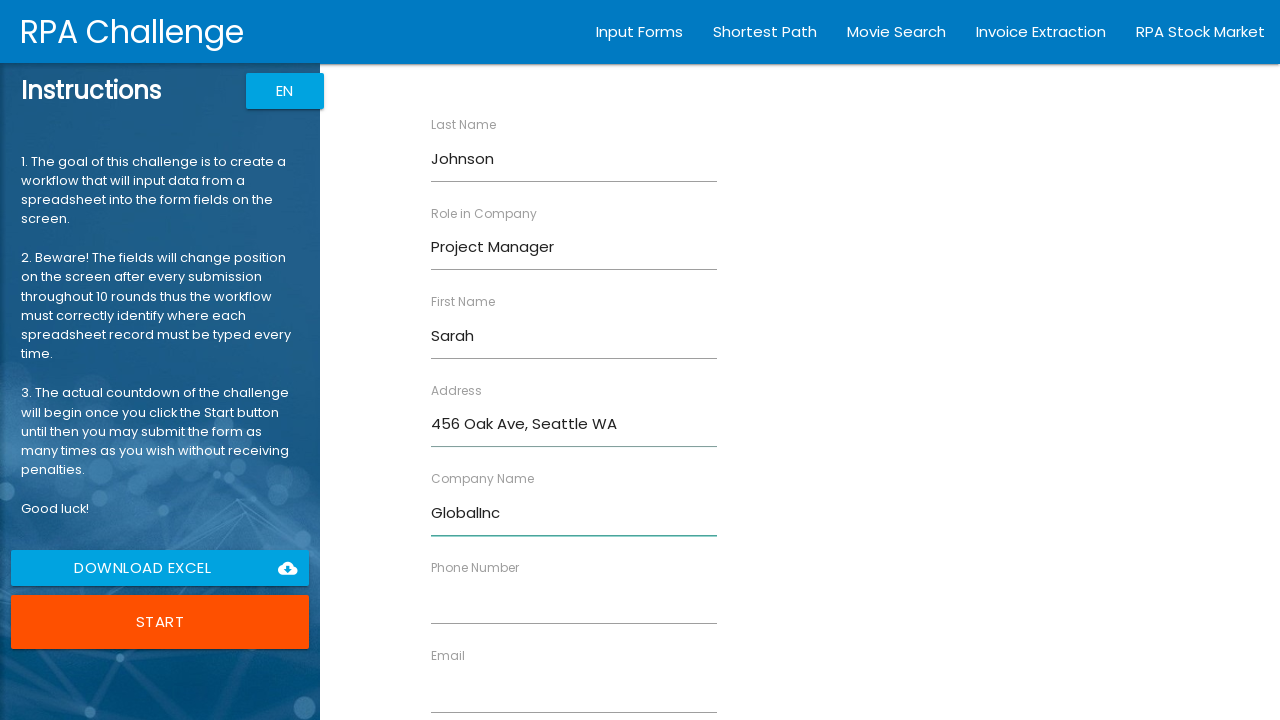

Filled Email field with 'sarah.j@globalinc.com' on //div//label[contains(text(), 'Email')]//following-sibling::input
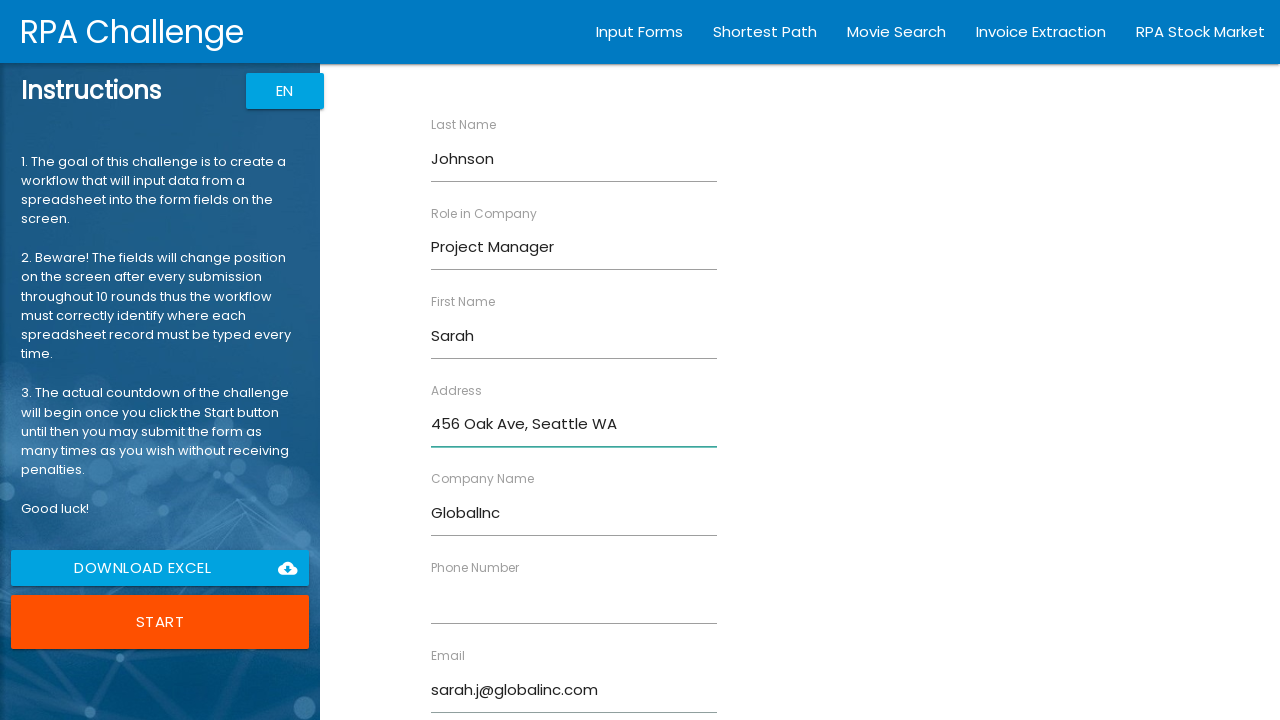

Filled Phone field with '555-234-5678' on //div//label[contains(text(), 'Phone')]//following-sibling::input
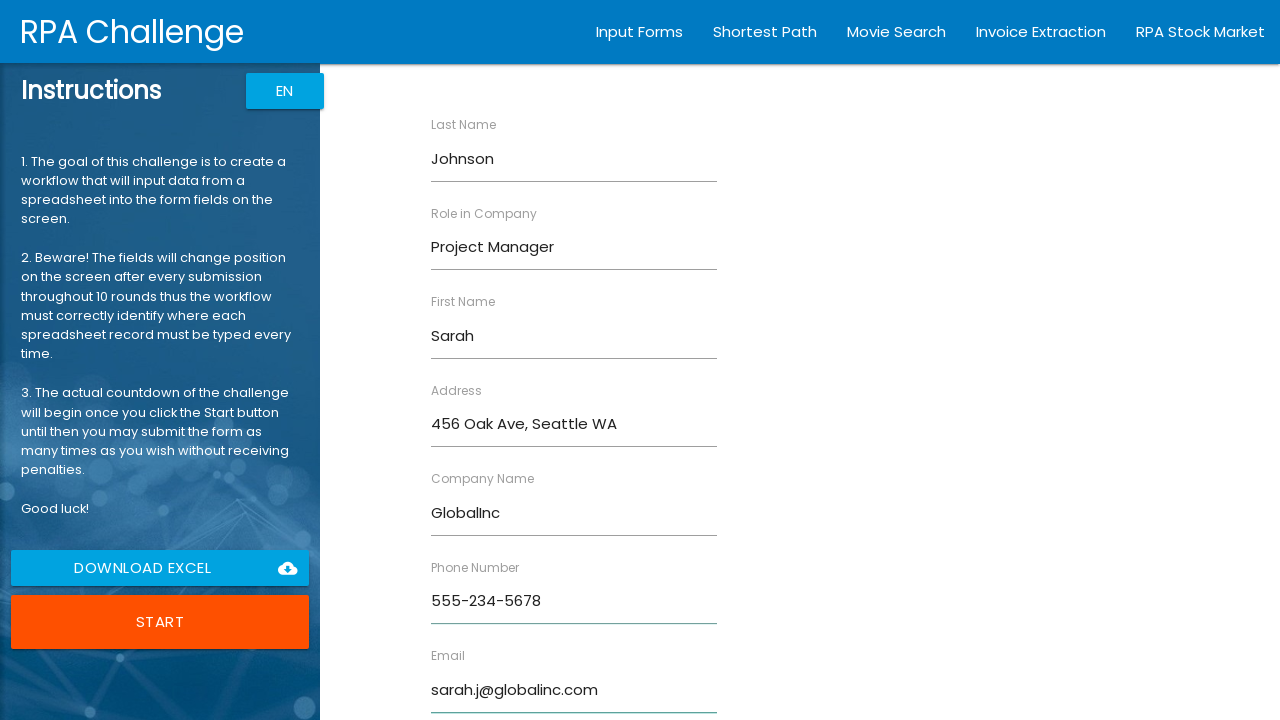

Submitted form for Sarah Johnson at (478, 688) on xpath=//form//input[@type='submit']
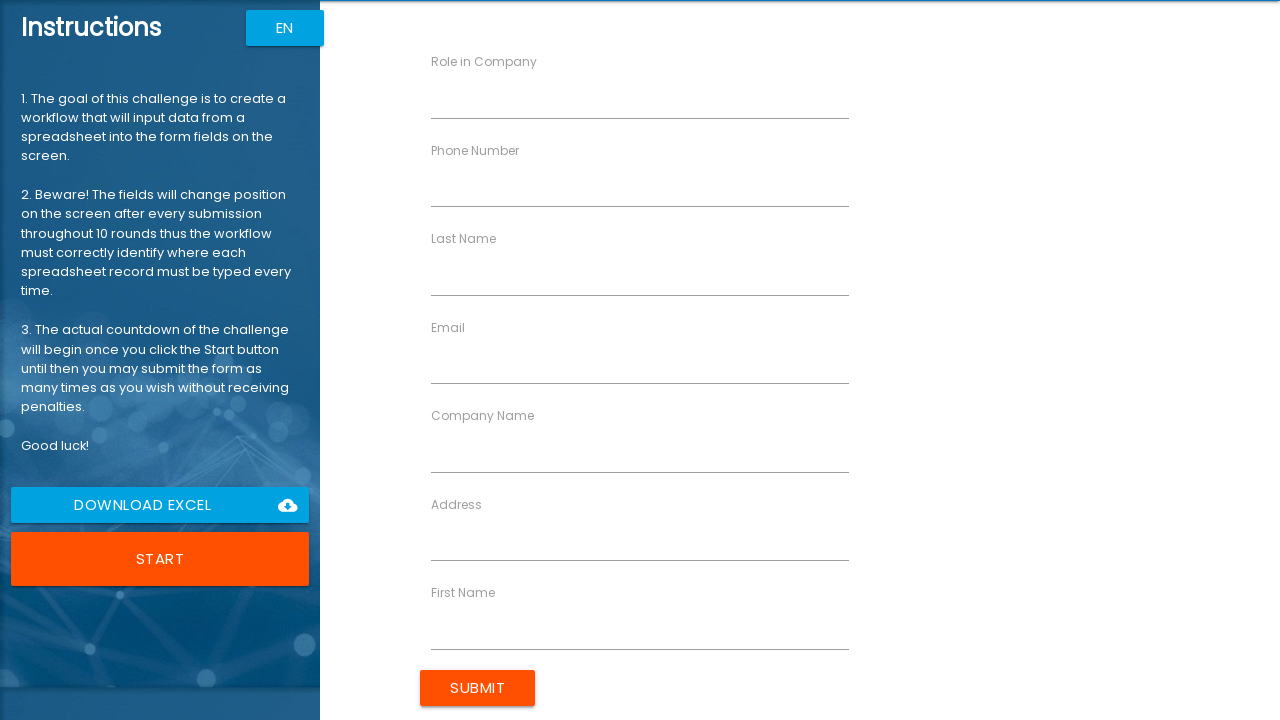

Filled First Name field with 'Michael' on //div//label[contains(text(), 'First Name')]//following-sibling::input
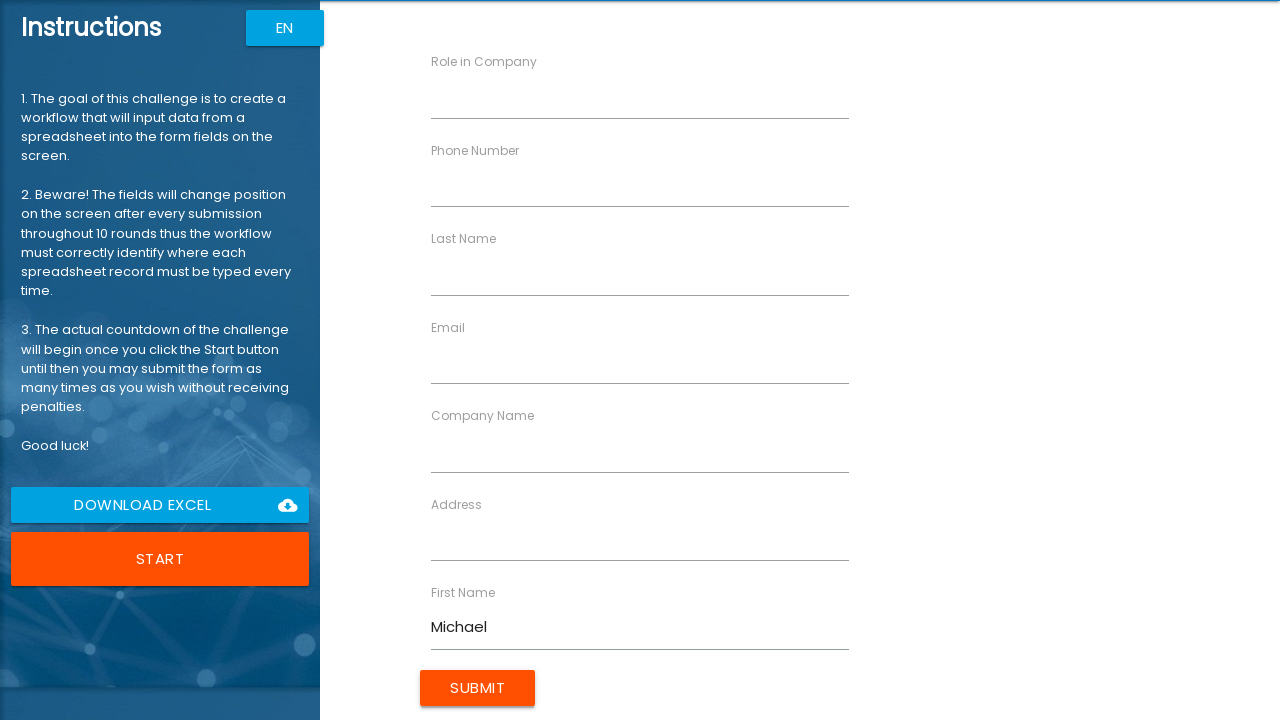

Filled Last Name field with 'Chen' on //div//label[contains(text(), 'Last Name')]//following-sibling::input
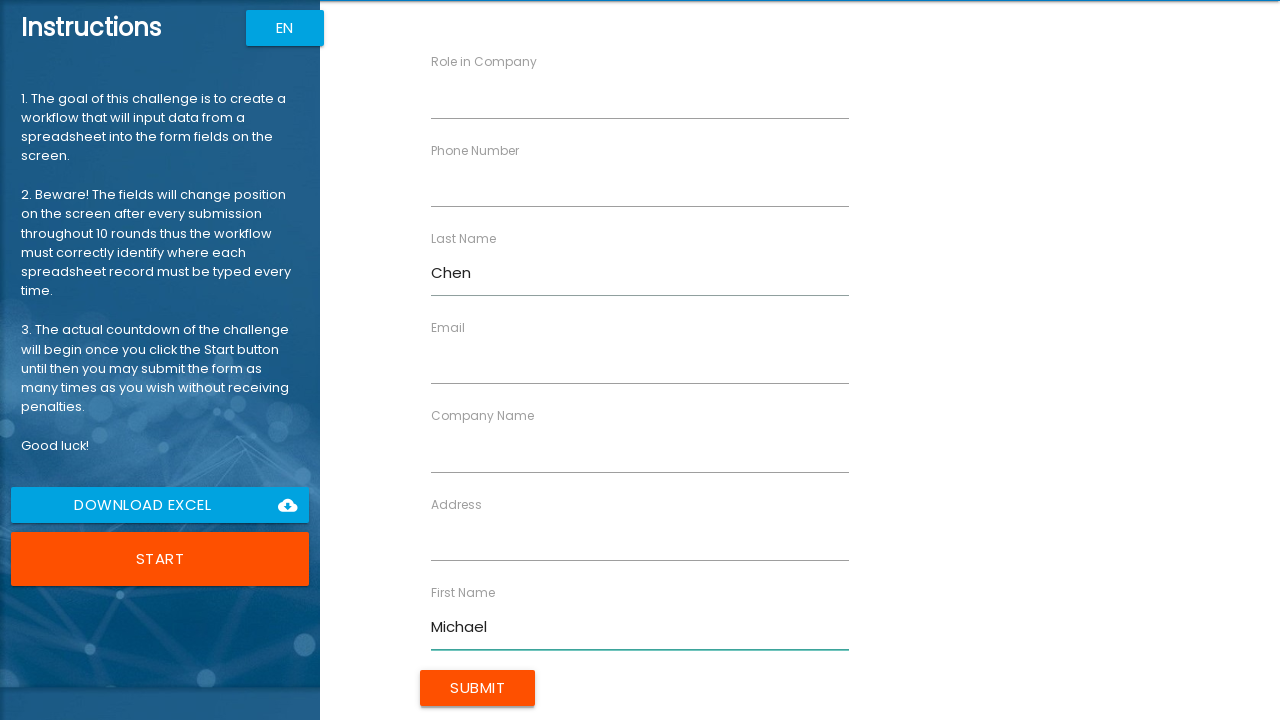

Filled Role field with 'Data Analyst' on //div//label[contains(text(), 'Role')]//following-sibling::input
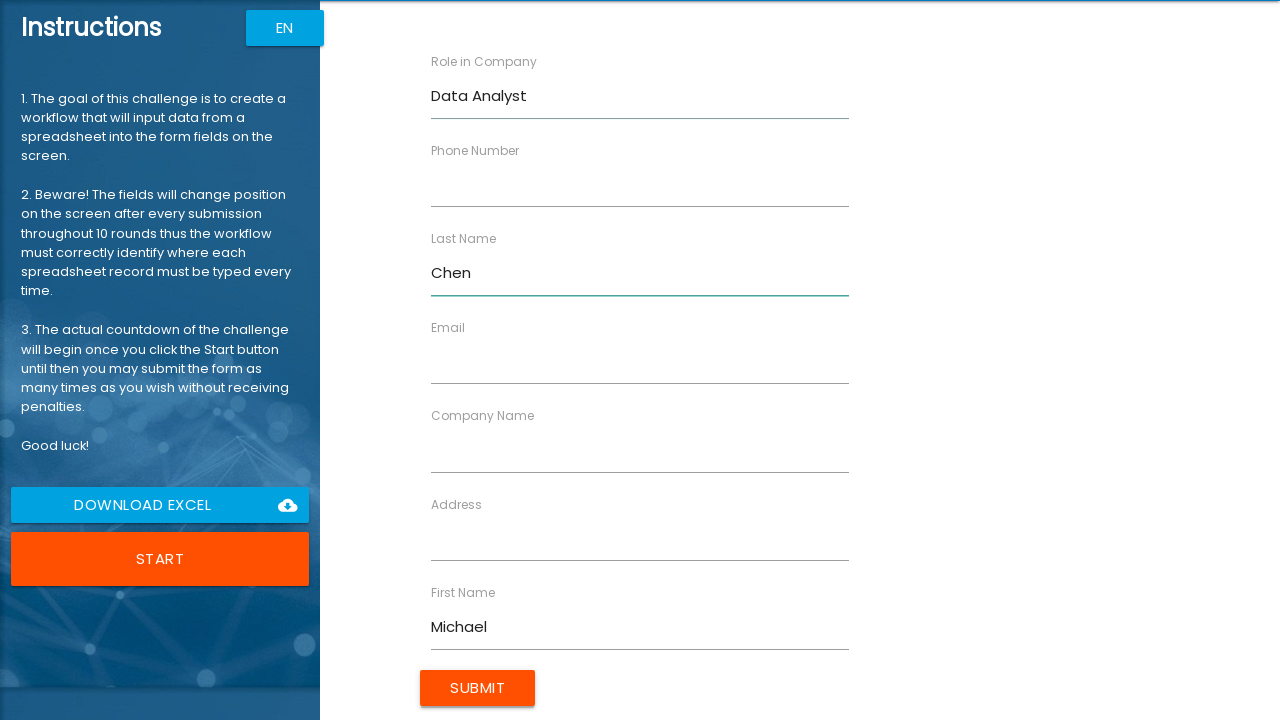

Filled Company Name field with 'DataSoft' on //div//label[contains(text(), 'Company Name')]//following-sibling::input
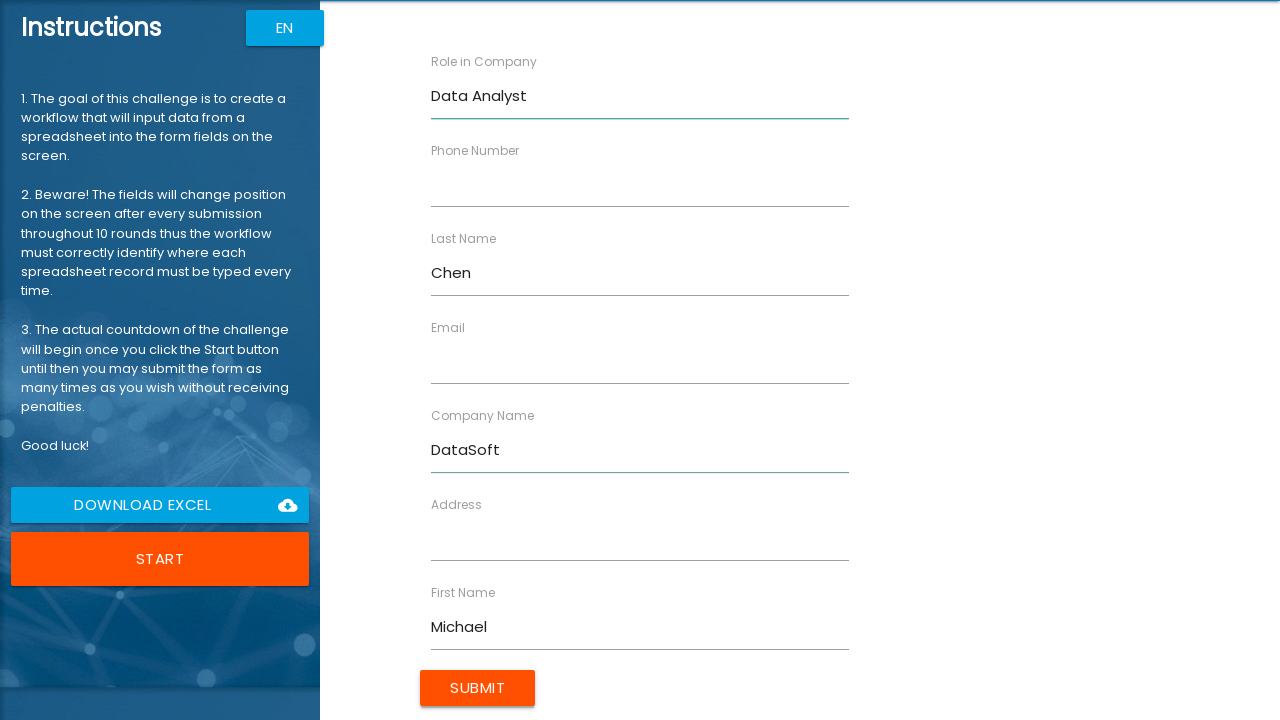

Filled Address field with '789 Pine Rd, Austin TX' on //div//label[contains(text(), 'Address')]//following-sibling::input
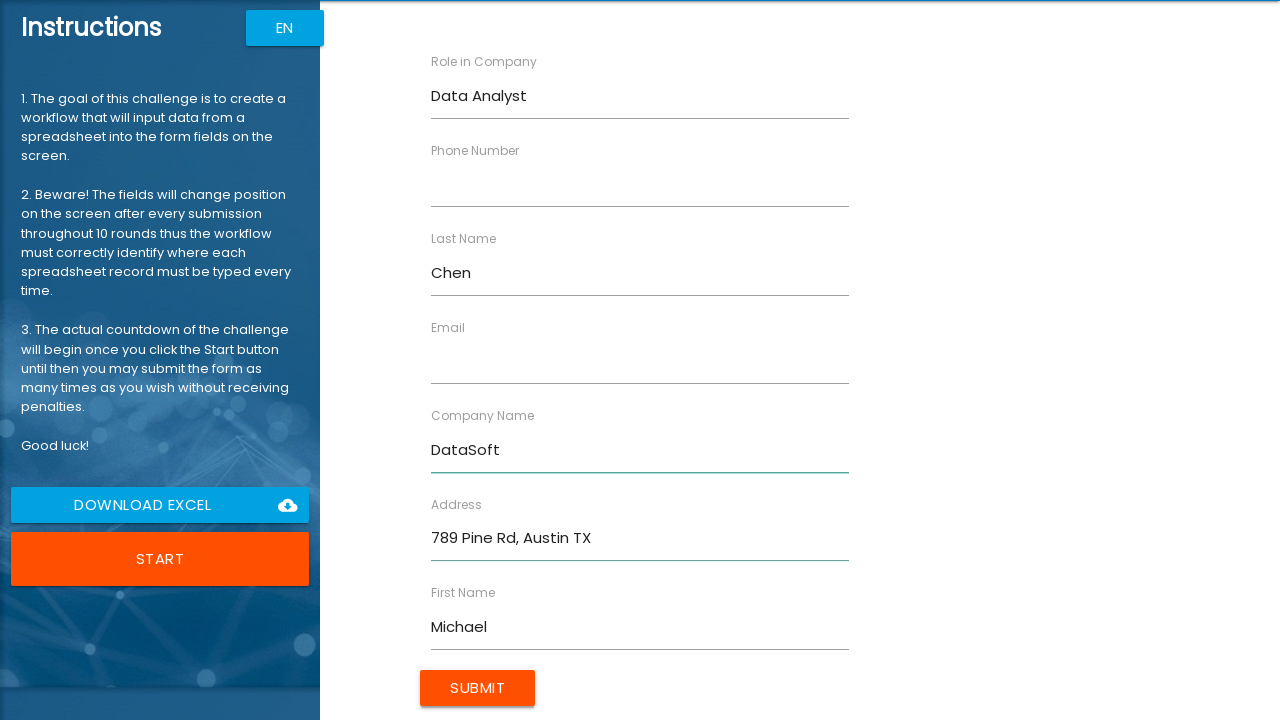

Filled Email field with 'm.chen@datasoft.com' on //div//label[contains(text(), 'Email')]//following-sibling::input
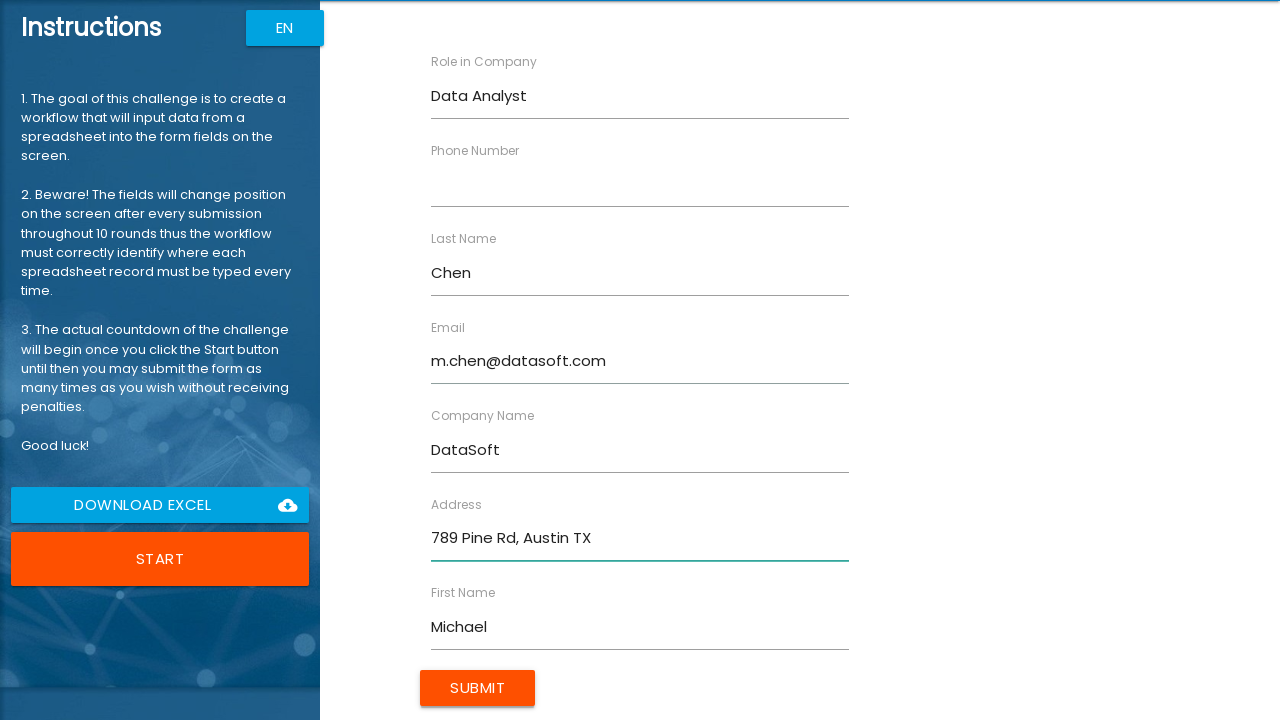

Filled Phone field with '555-345-6789' on //div//label[contains(text(), 'Phone')]//following-sibling::input
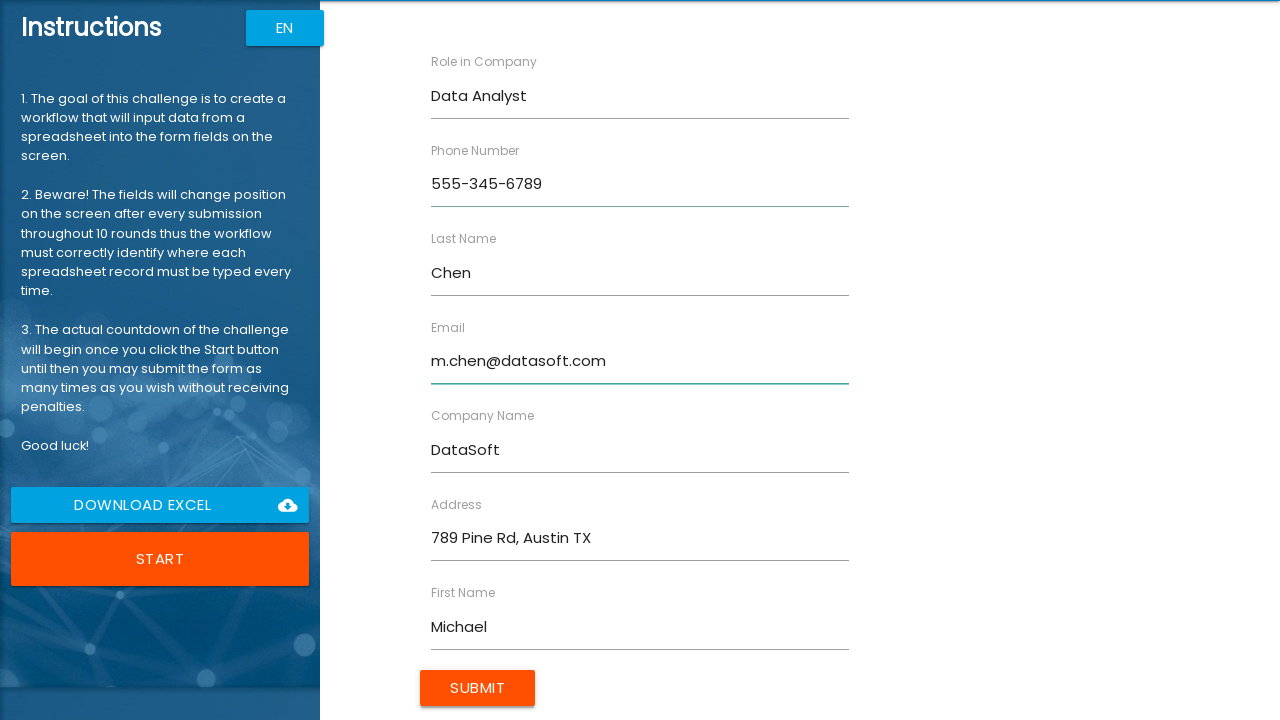

Submitted form for Michael Chen at (478, 688) on xpath=//form//input[@type='submit']
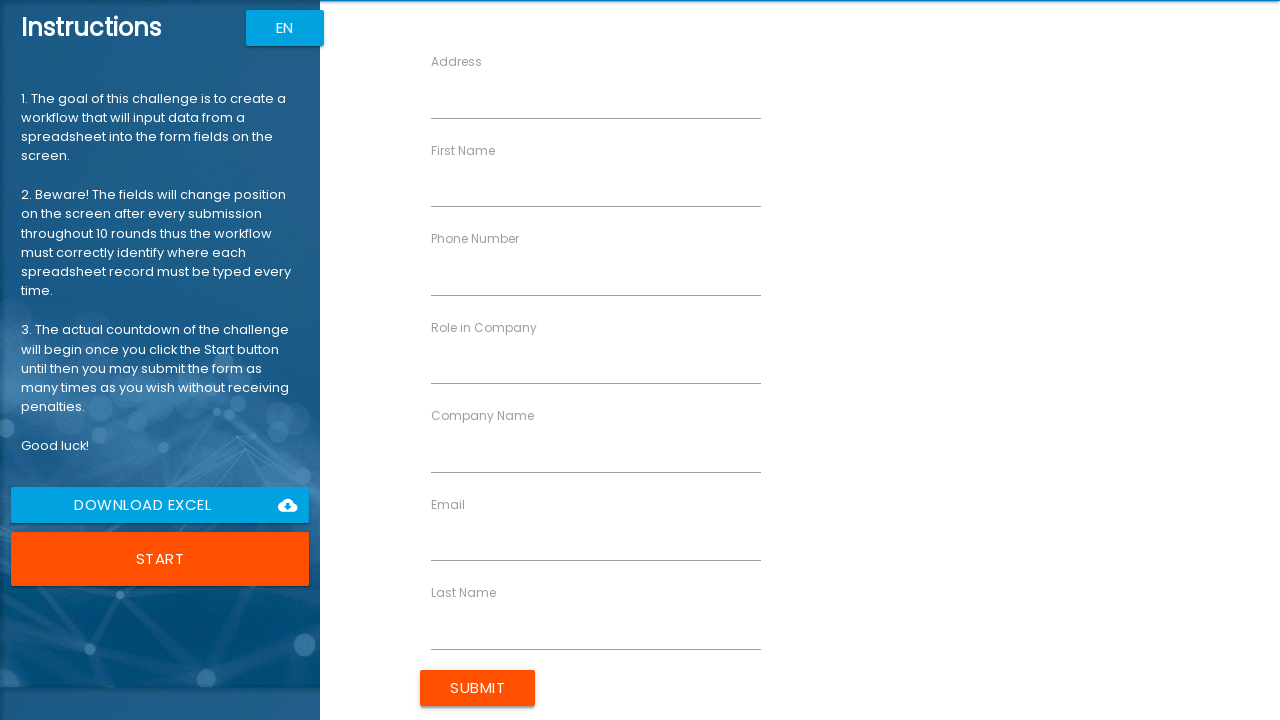

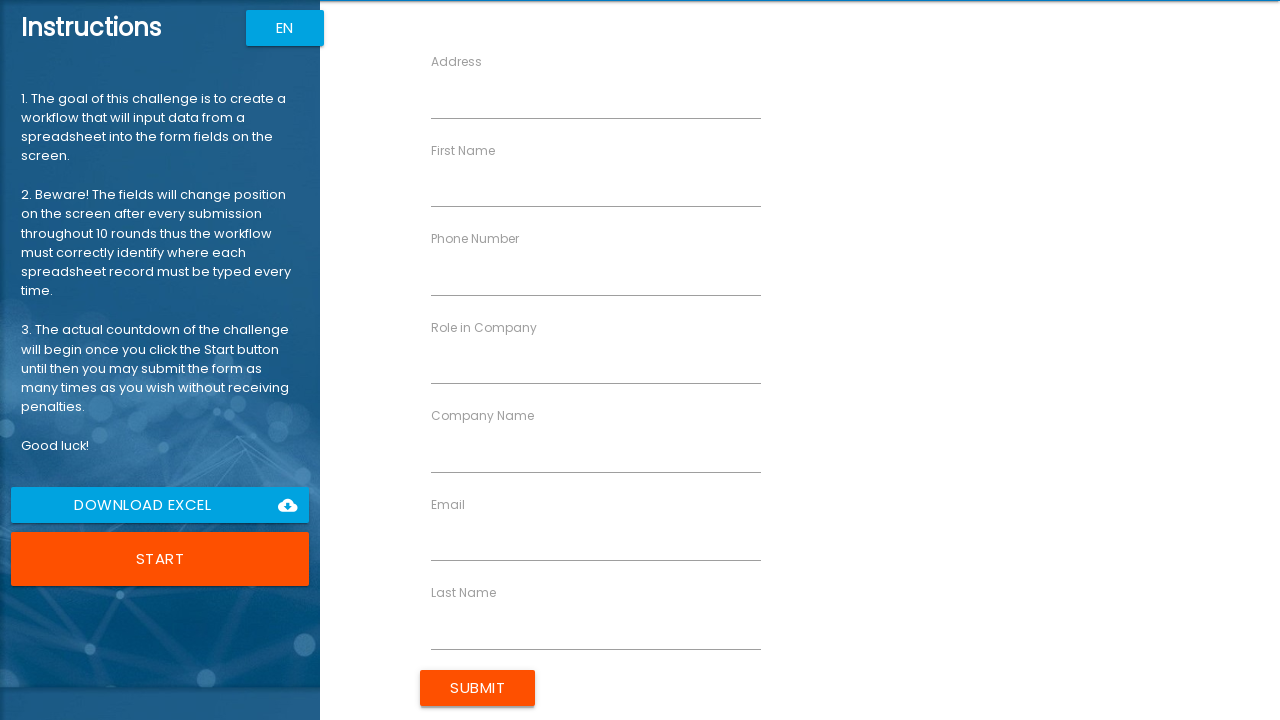